Completes user registration by filling out all required fields in the registration form and submitting it

Starting URL: https://parabank.parasoft.com/parabank/index.htm

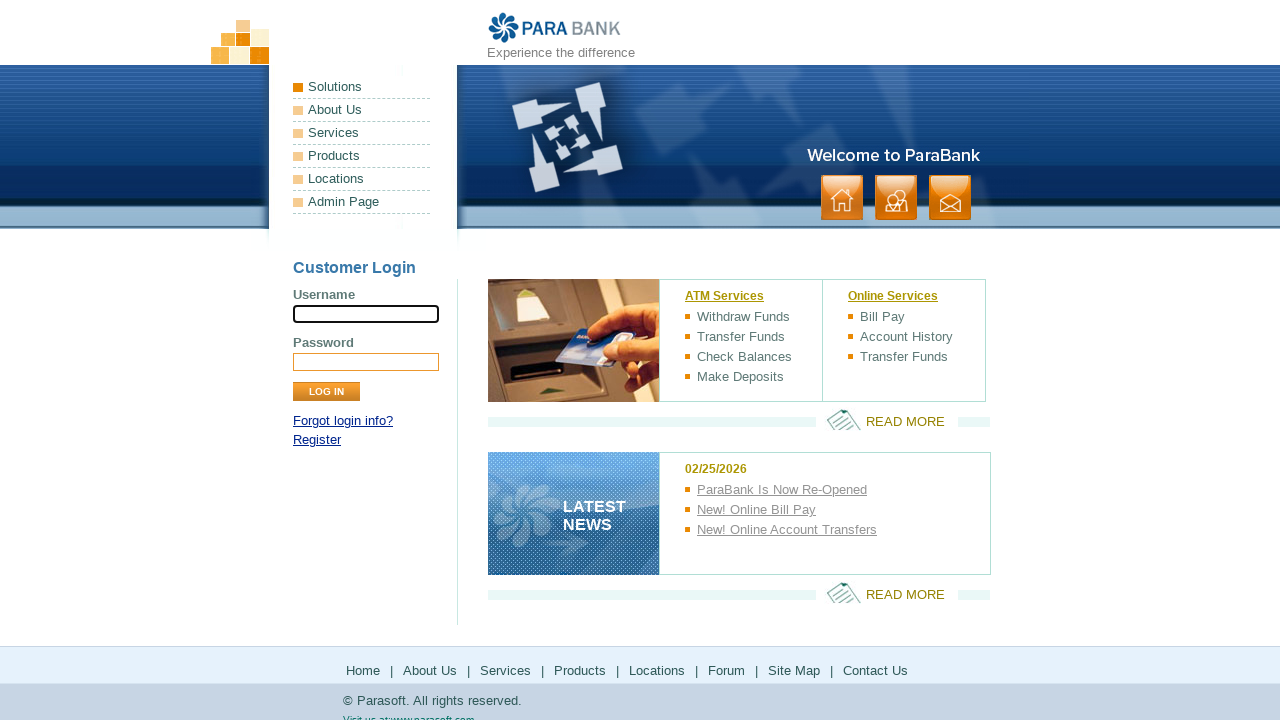

Clicked Register link to navigate to registration form at (317, 440) on xpath=//a[contains(text(),'Register')]
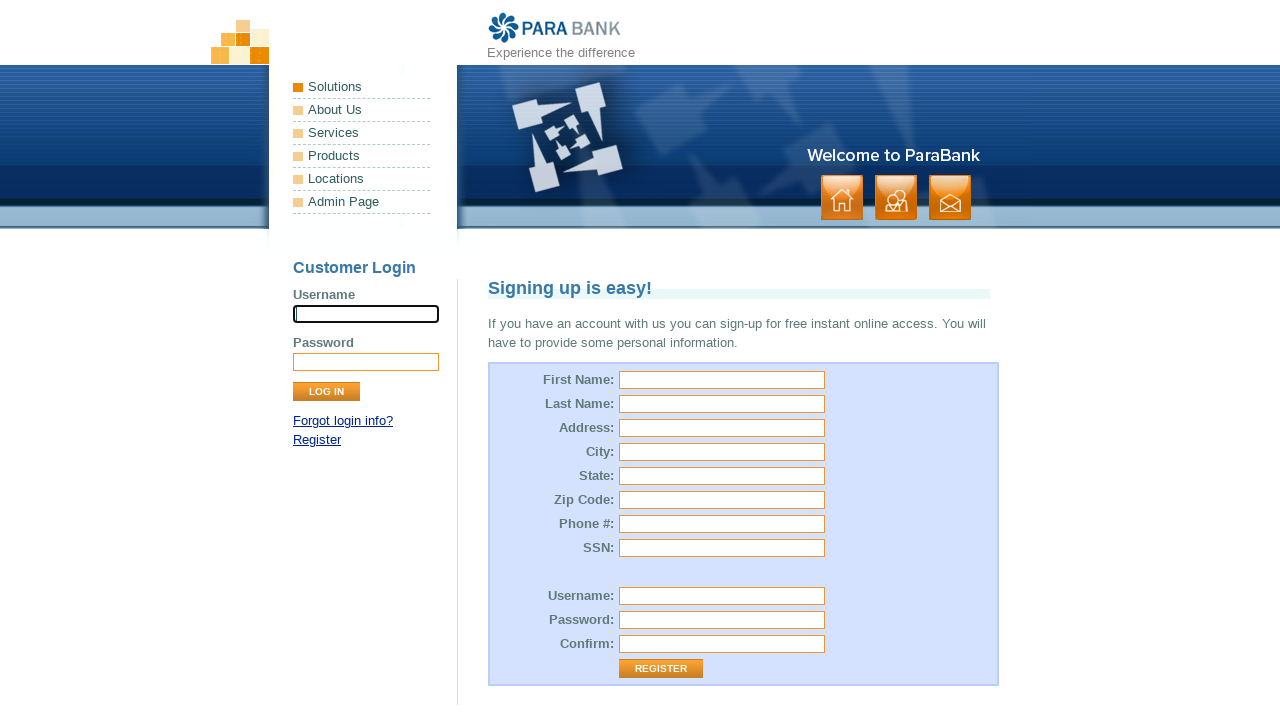

Filled in first name field with 'John' on #customer\.firstName
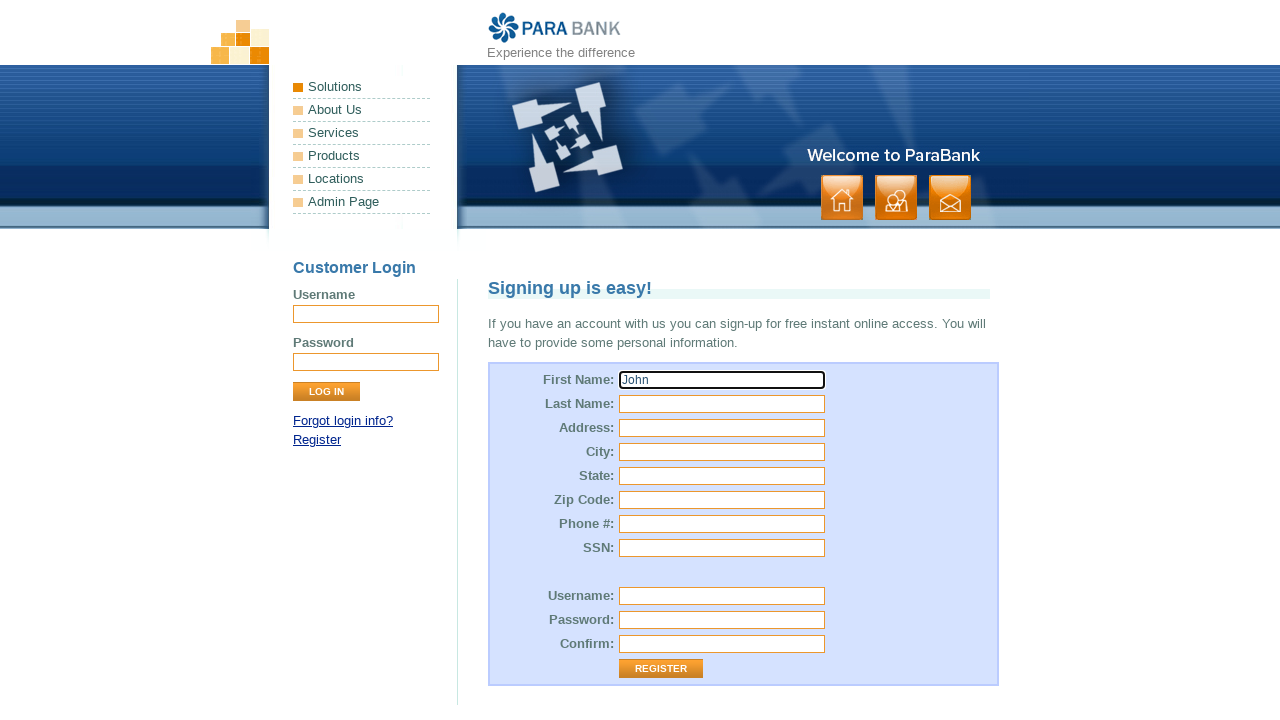

Filled in last name field with 'Smith' on #customer\.lastName
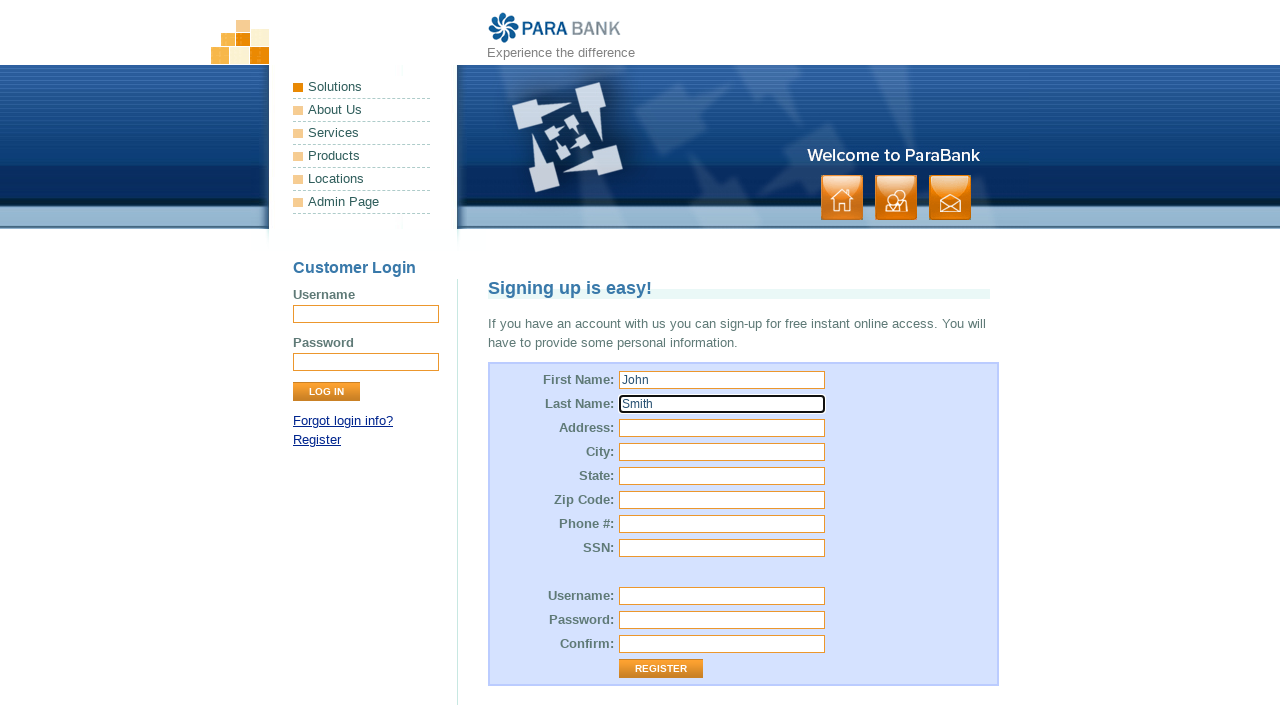

Filled in street address field with '123 Main Street' on #customer\.address\.street
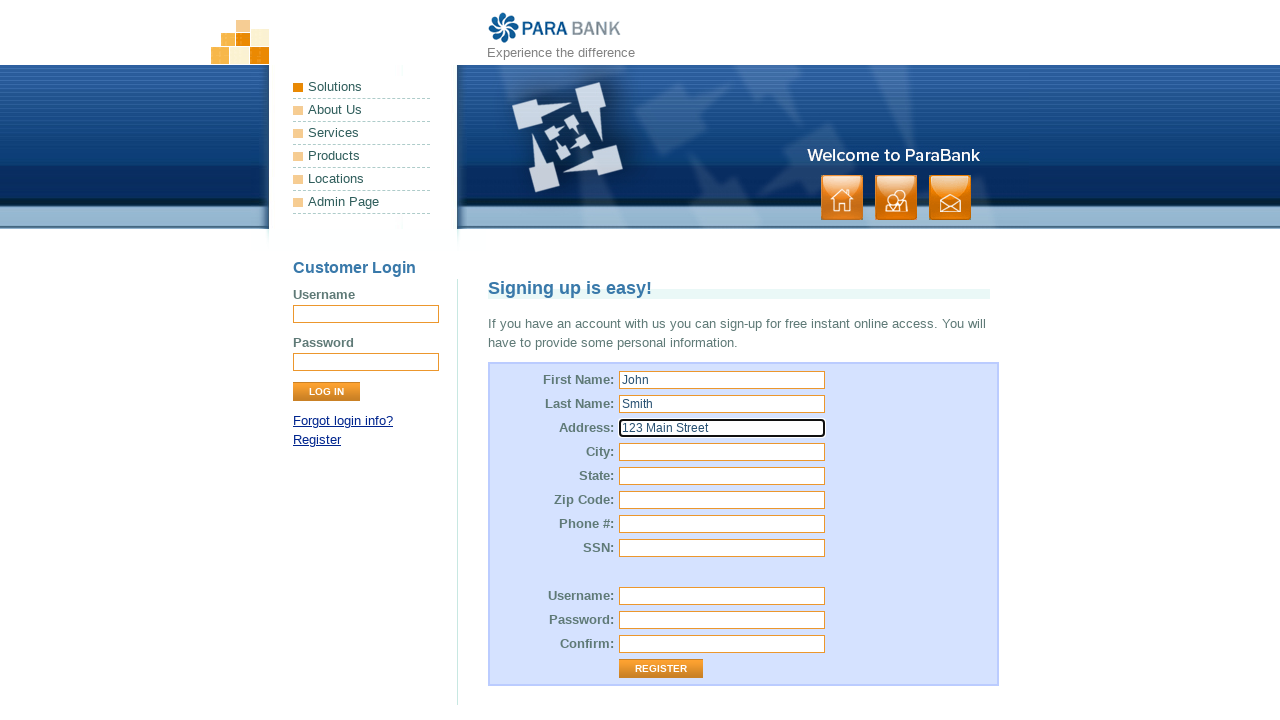

Filled in city field with 'Springfield' on #customer\.address\.city
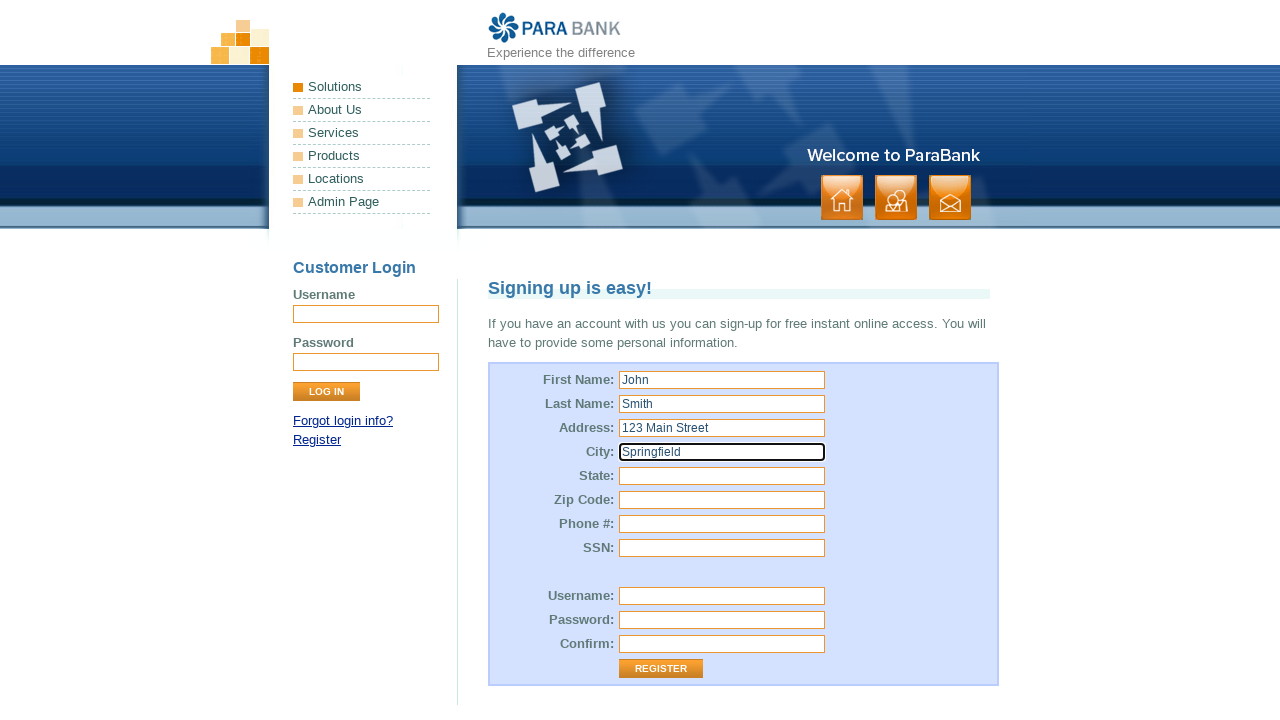

Filled in state field with 'Illinois' on #customer\.address\.state
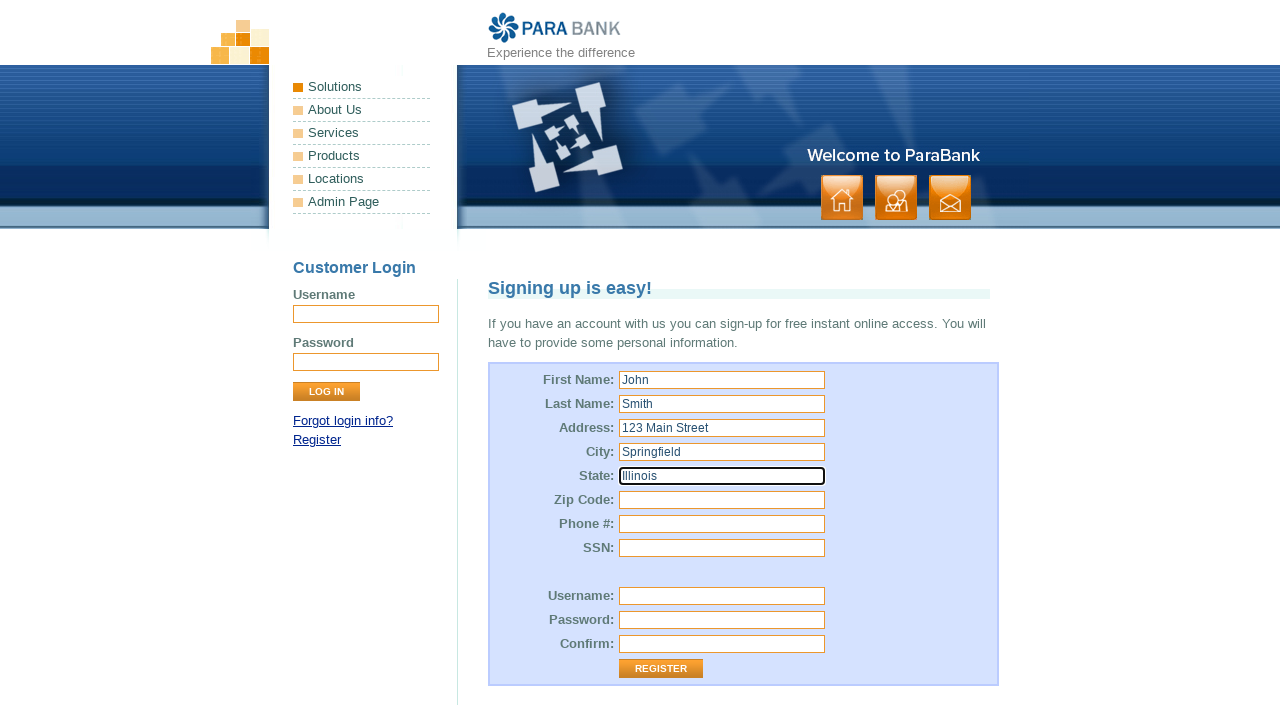

Filled in zip code field with '62701' on #customer\.address\.zipCode
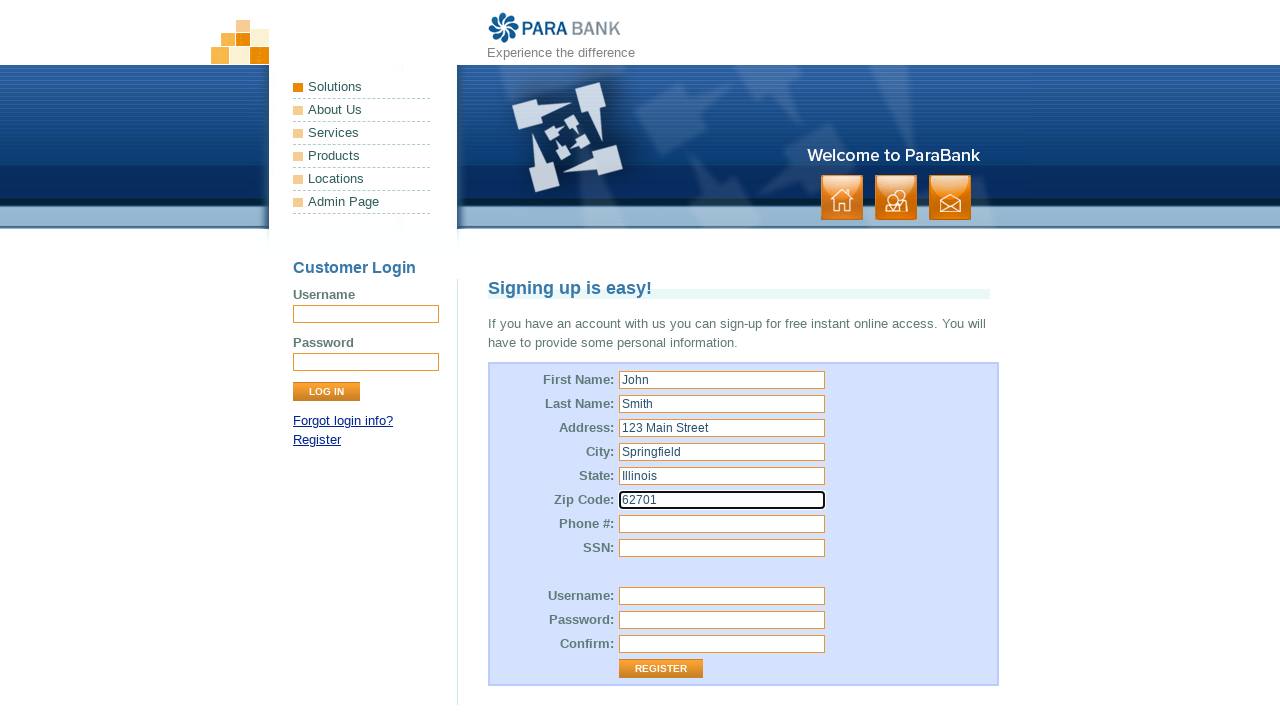

Filled in phone number field with '2175551234' on #customer\.phoneNumber
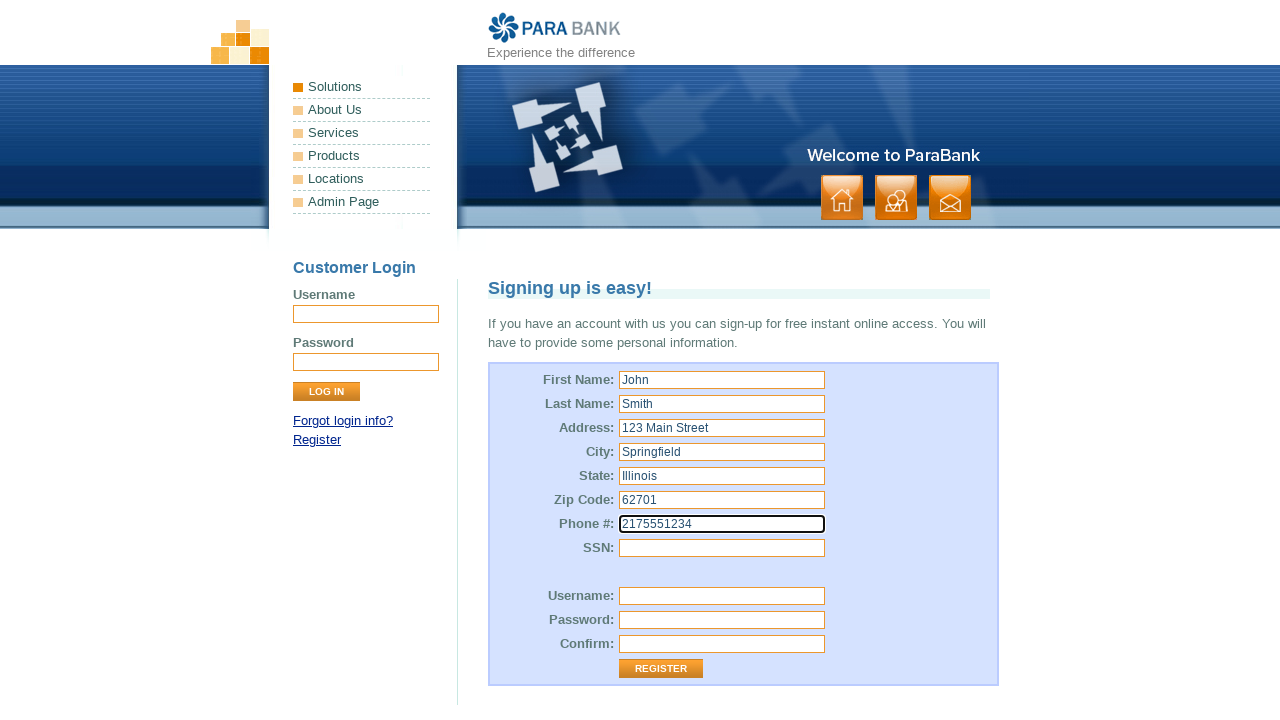

Filled in SSN field with '123456789' on #customer\.ssn
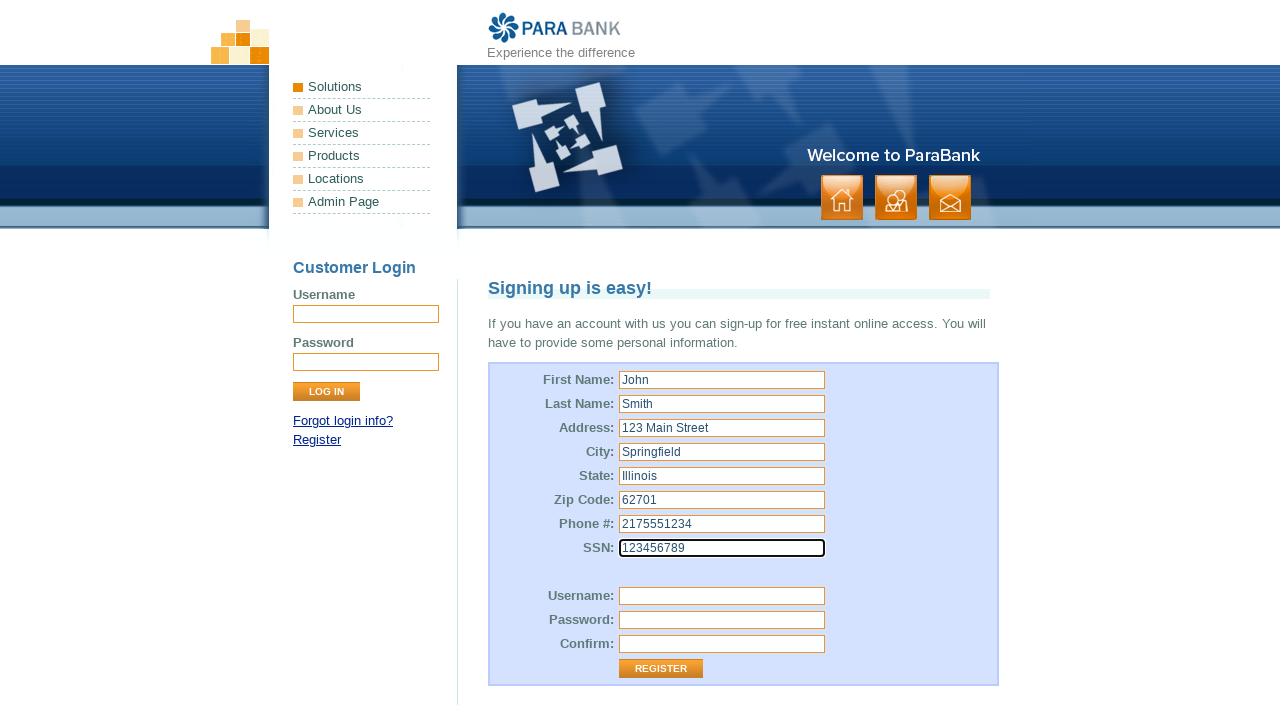

Filled in username field with 'testuser847' on #customer\.username
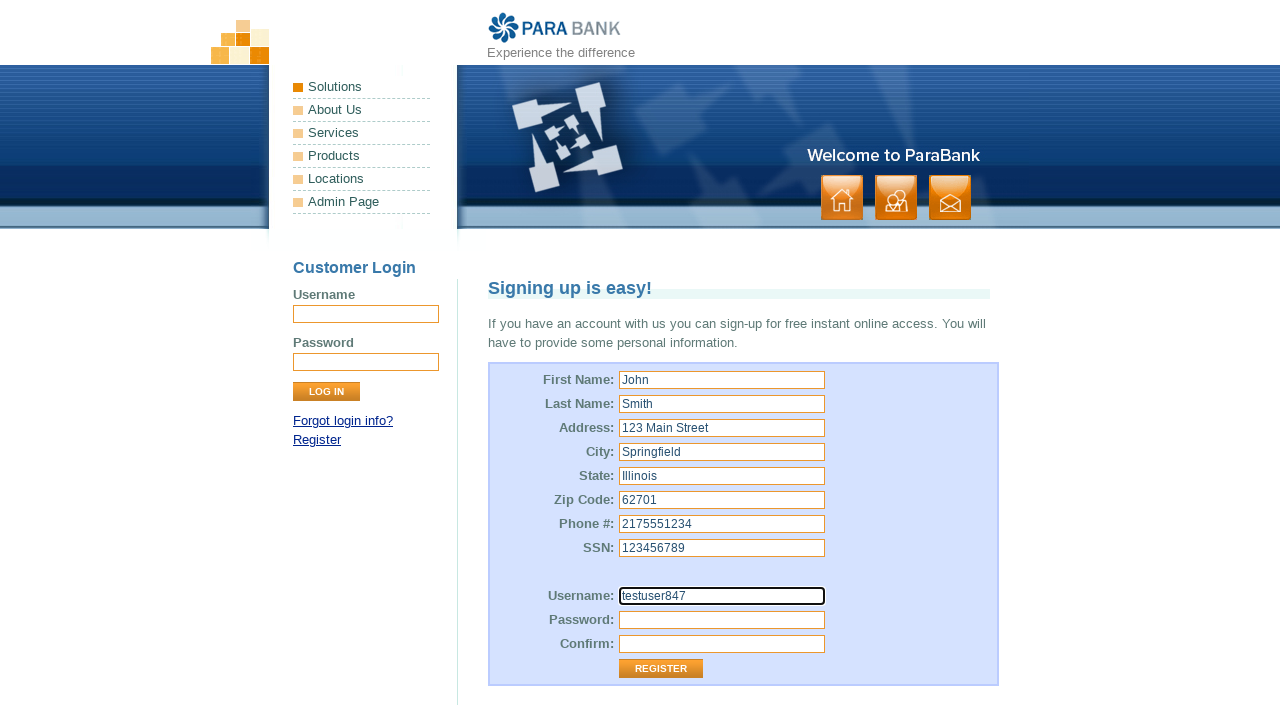

Filled in password field with 'SecurePass123' on #customer\.password
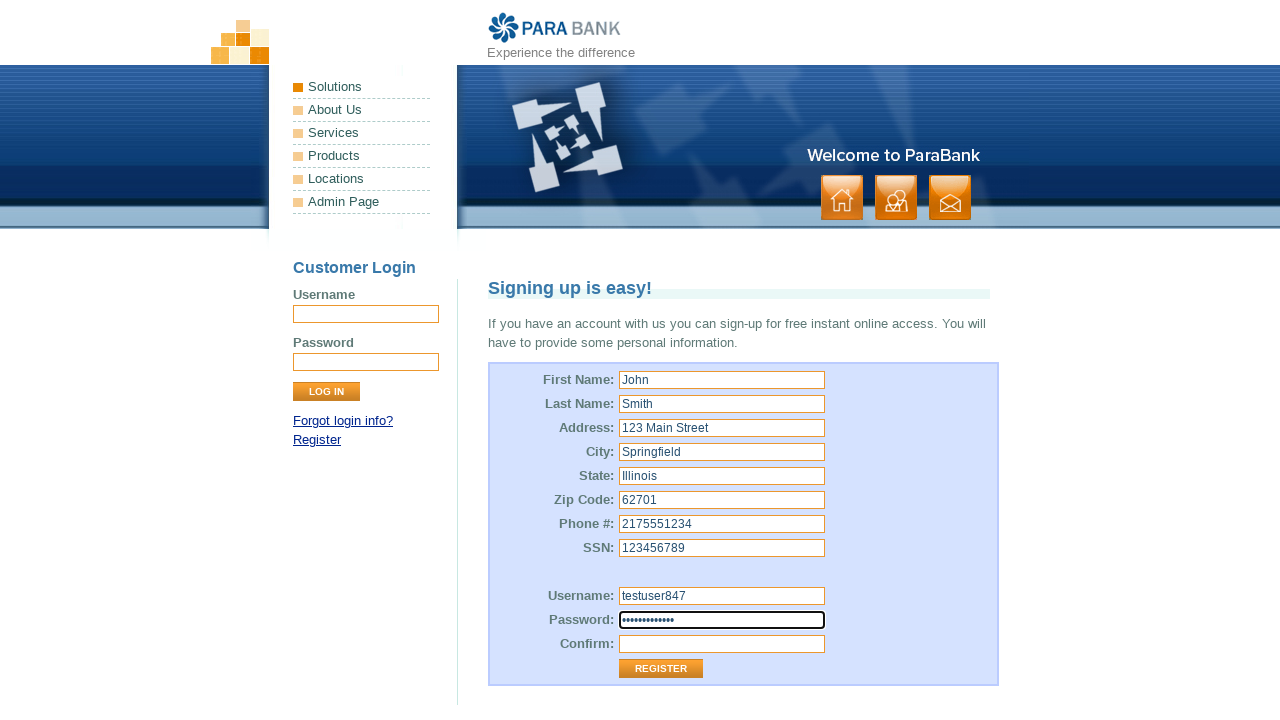

Filled in password confirmation field with 'SecurePass123' on #repeatedPassword
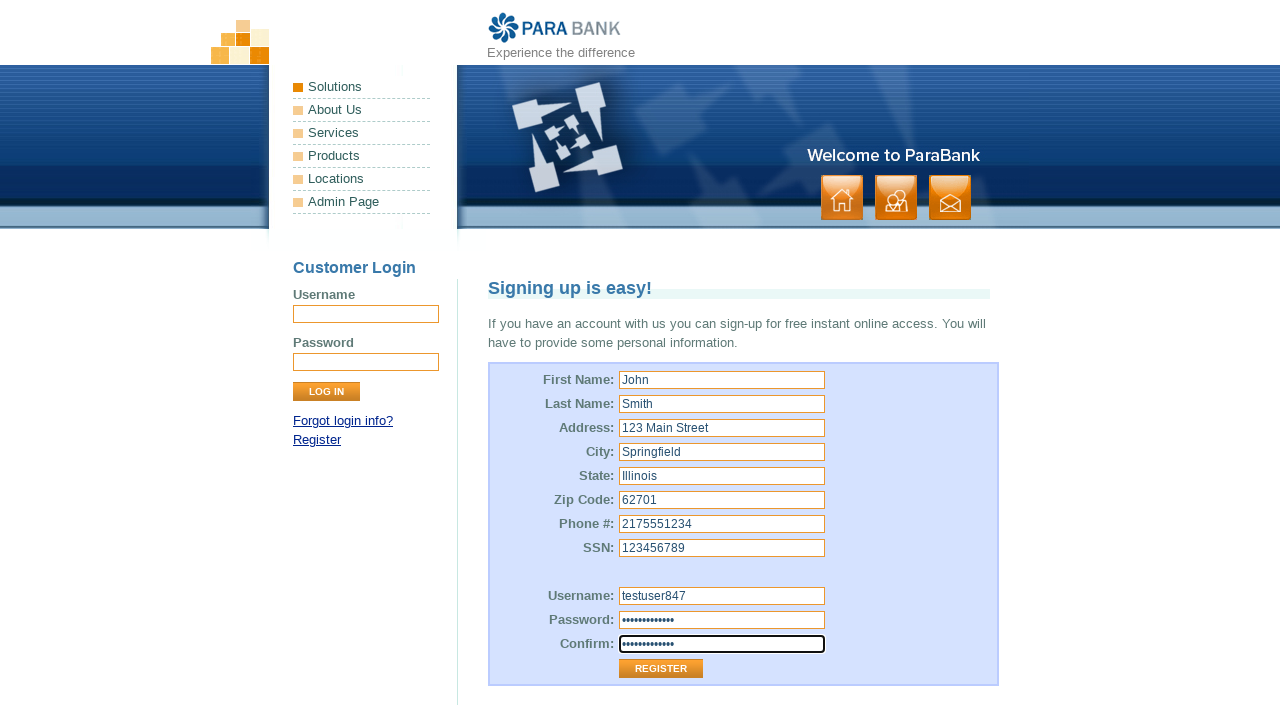

Clicked Register button to submit registration form at (661, 669) on xpath=//tbody/tr[13]/td[2]/input[1]
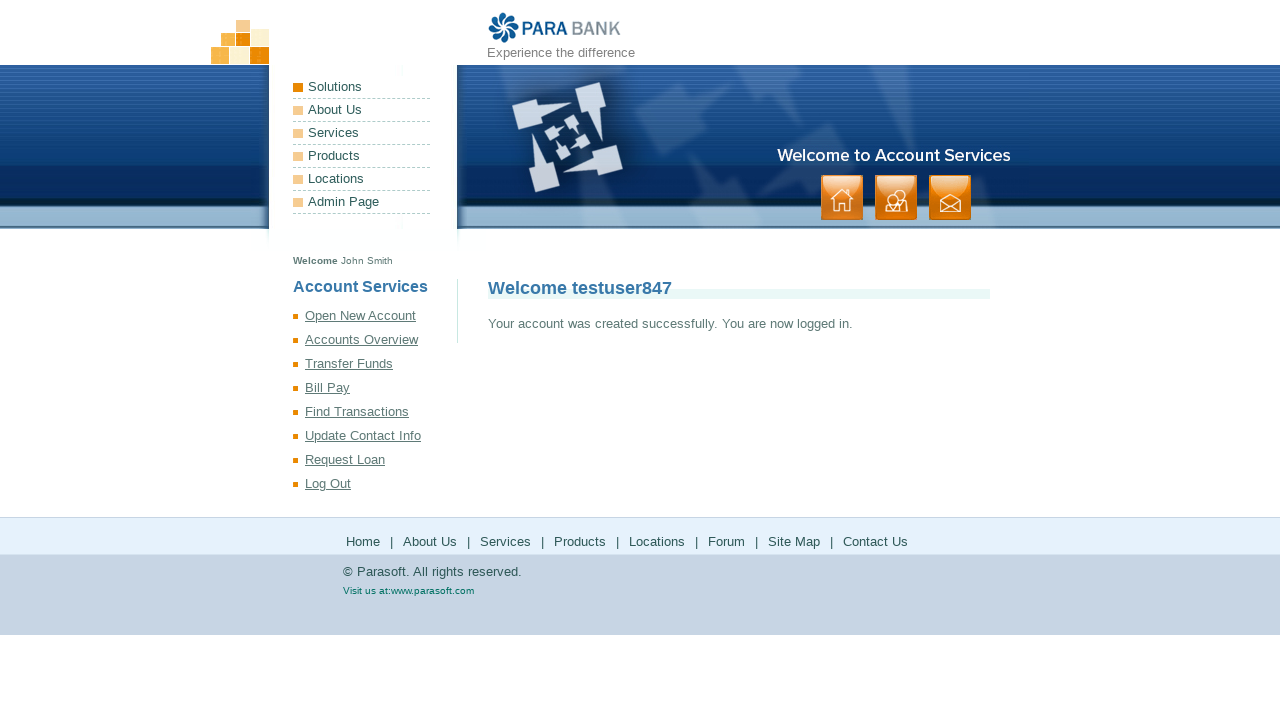

Waited for registration success message to appear
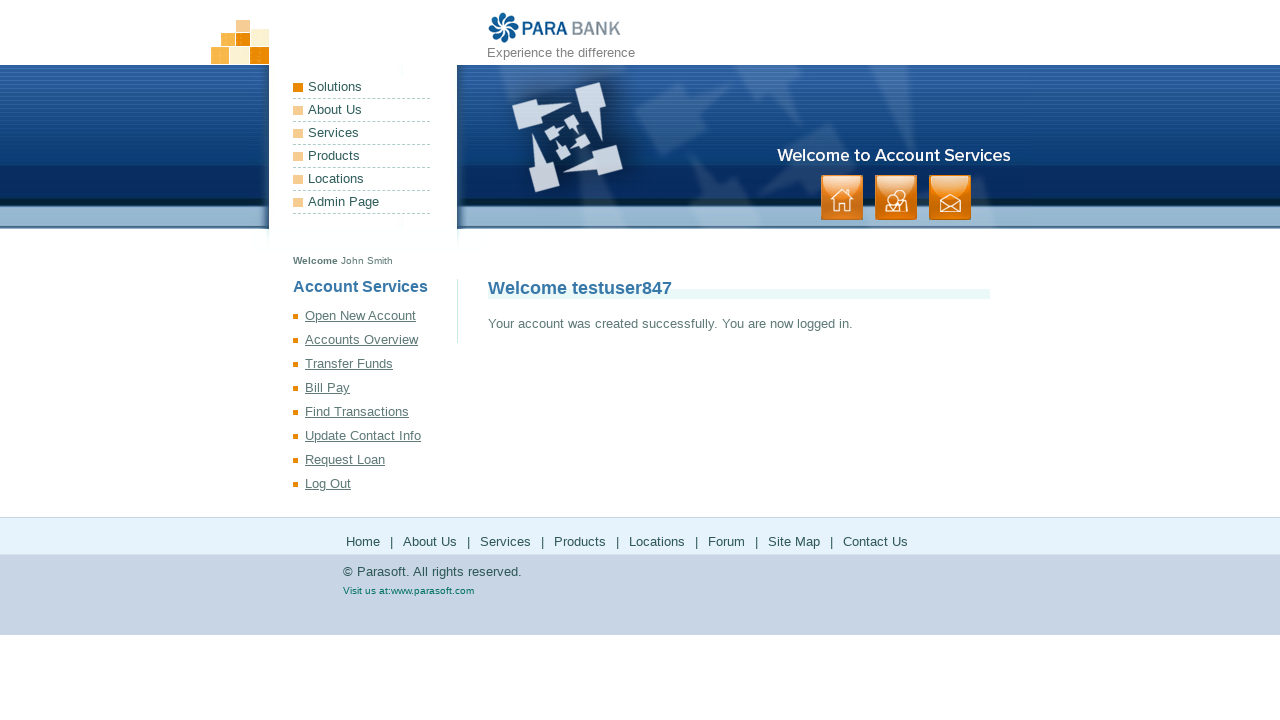

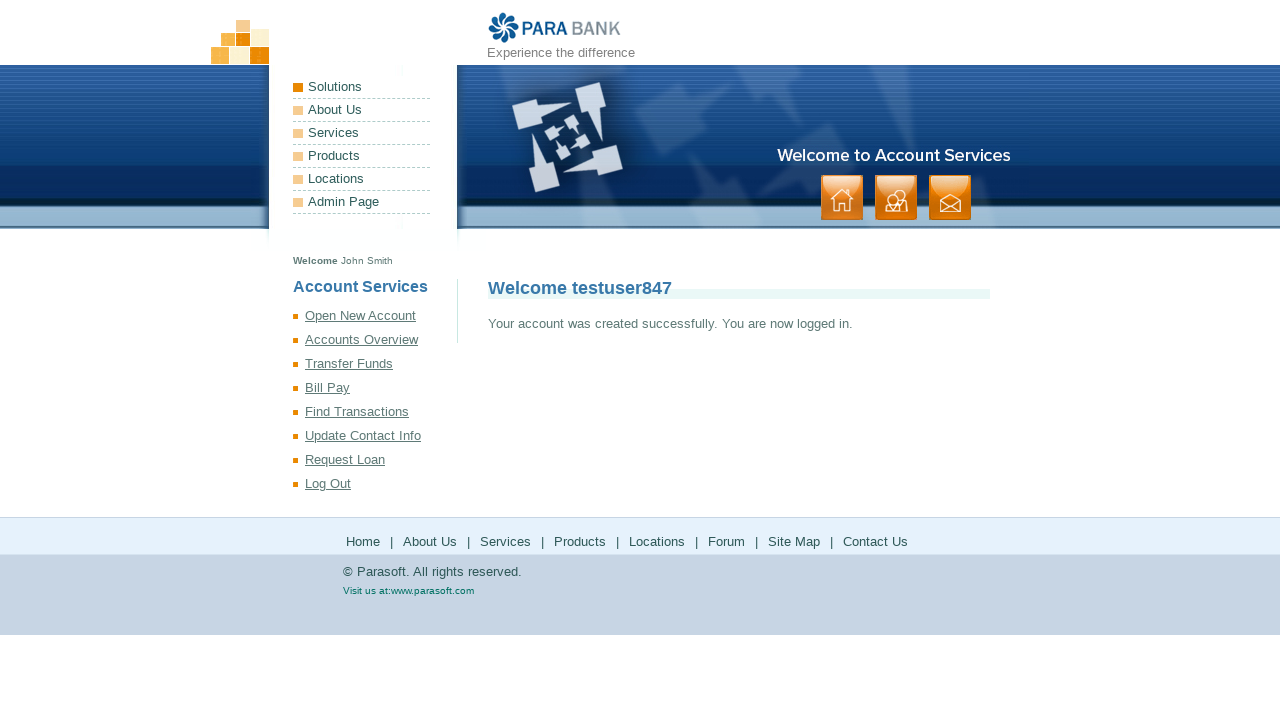